Tests zip code validation by entering a 4-digit code and verifying the error message

Starting URL: https://www.sharelane.com/cgi-bin/register.py

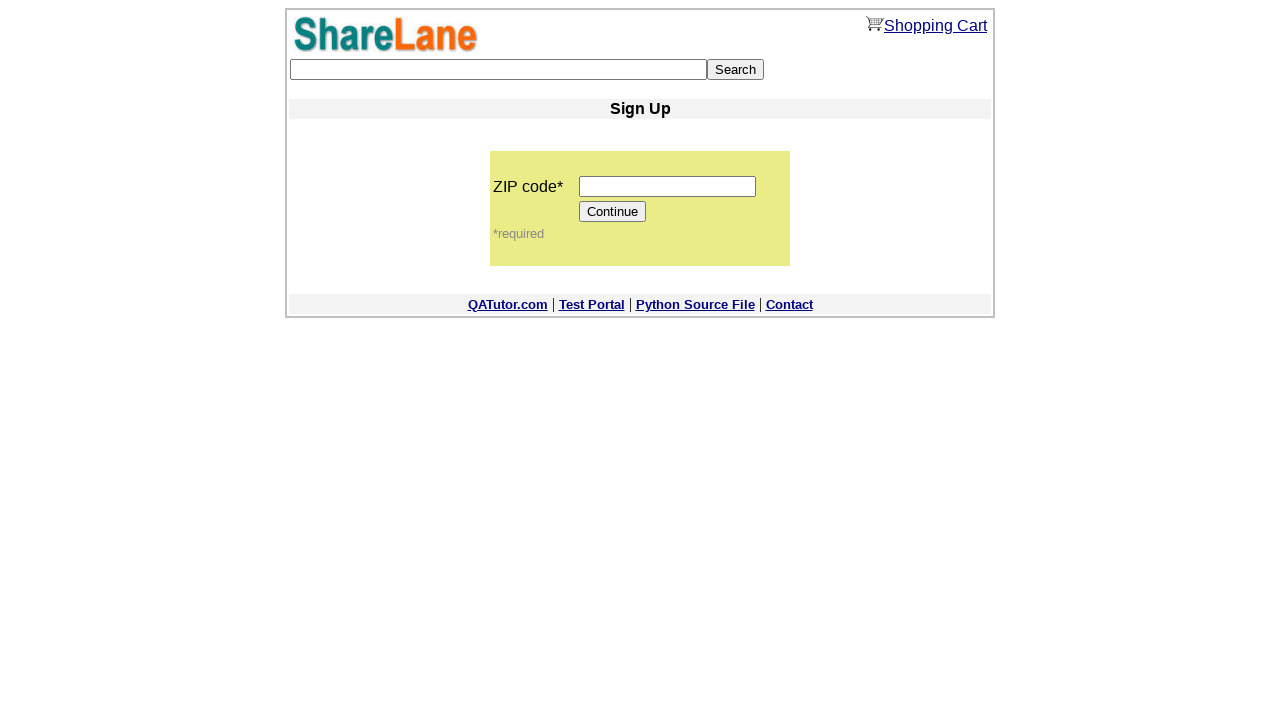

Filled zip code field with 4-digit code '1234' on input[name='zip_code']
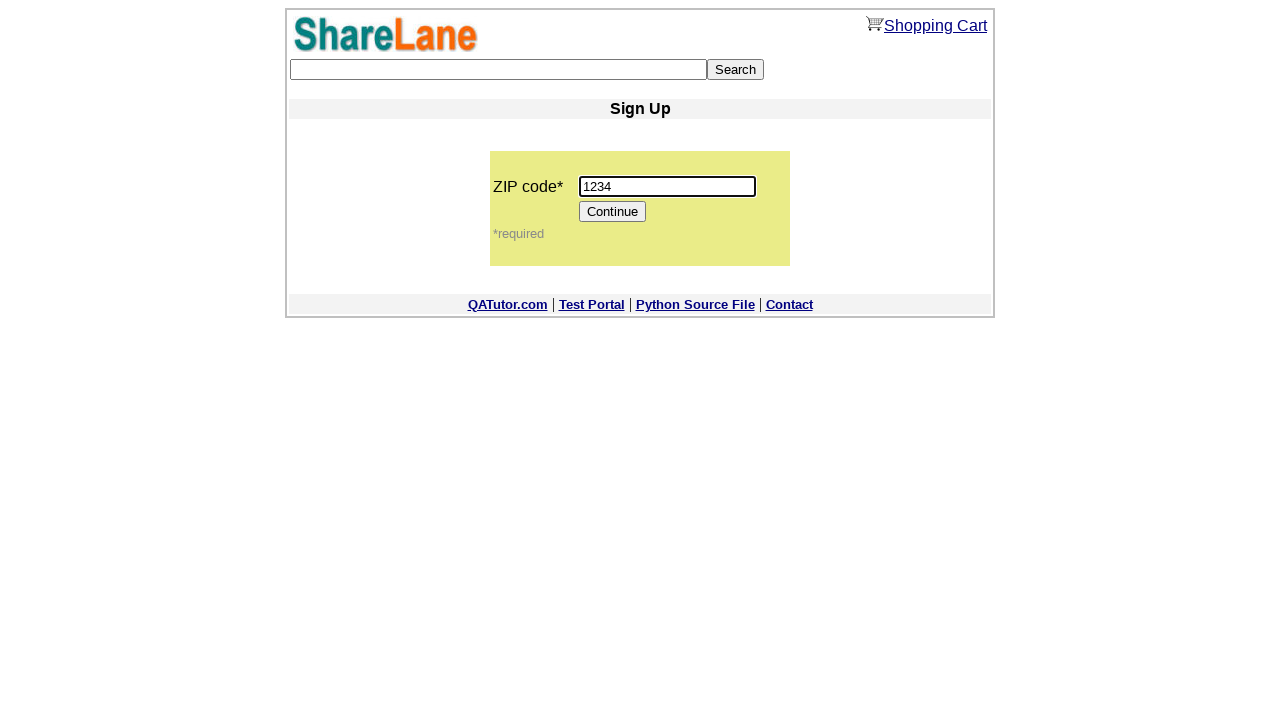

Clicked Continue button at (613, 212) on input[value='Continue']
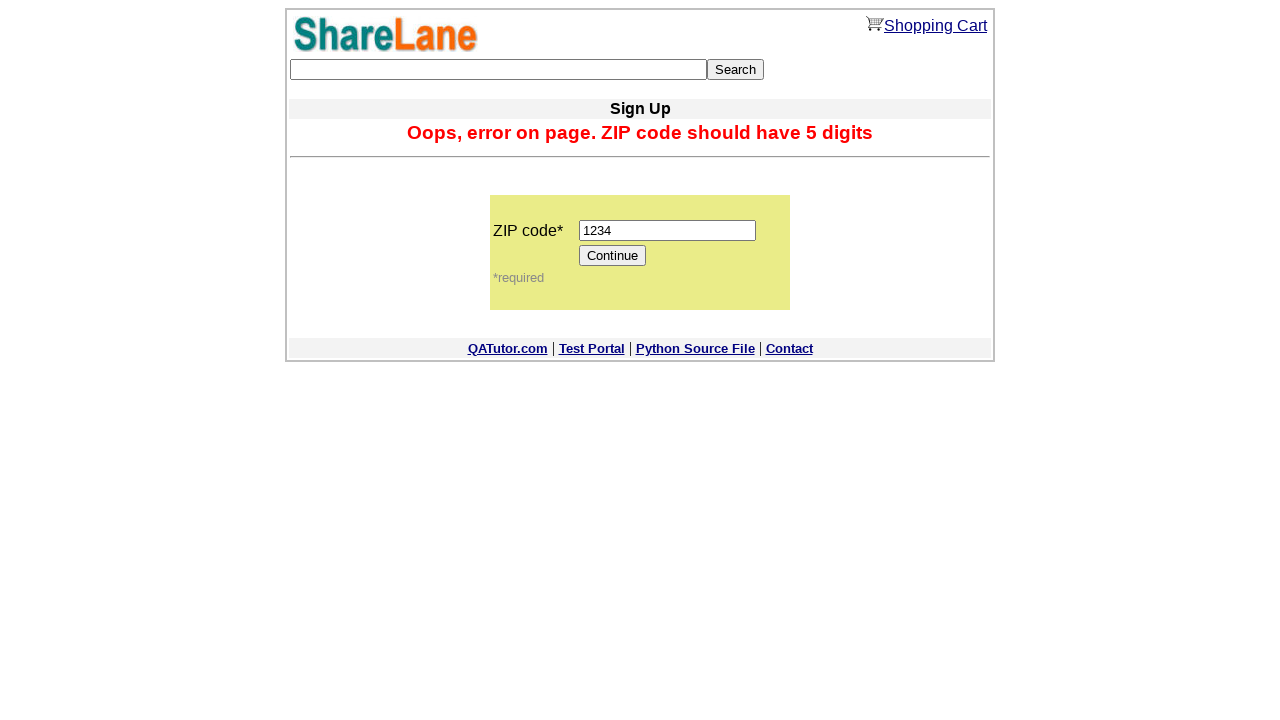

Error message element appeared
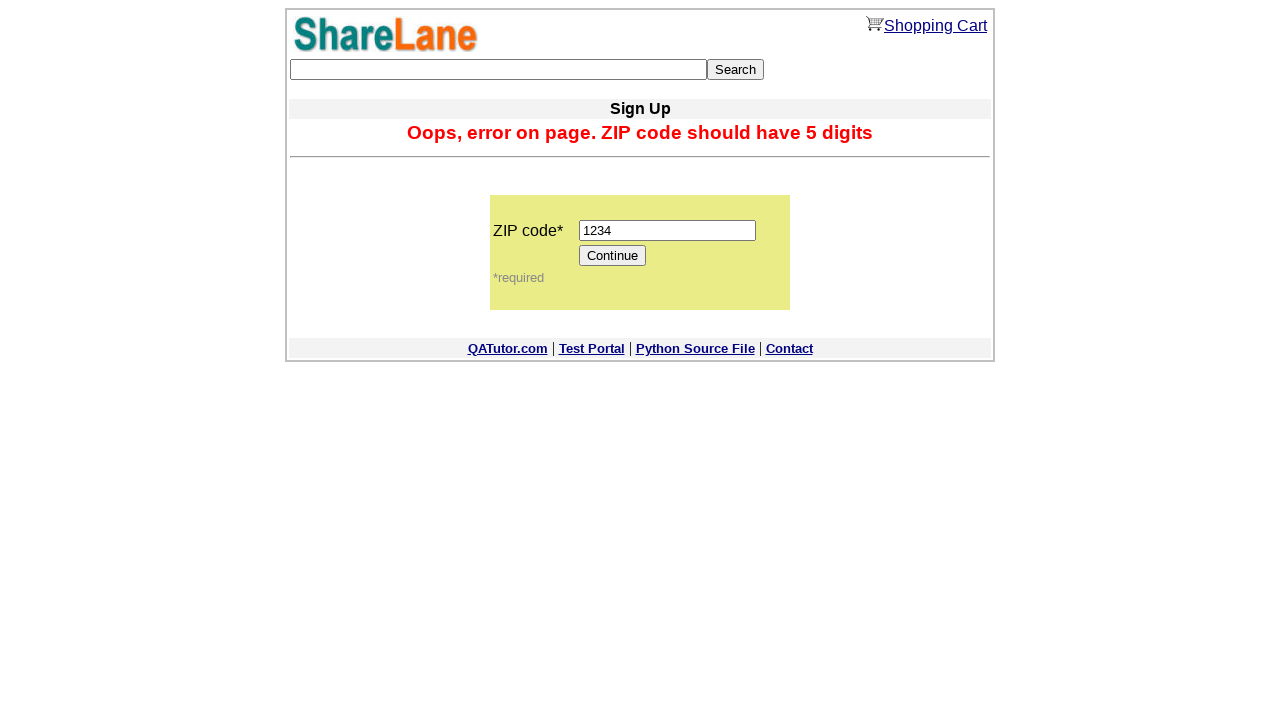

Retrieved error message text content
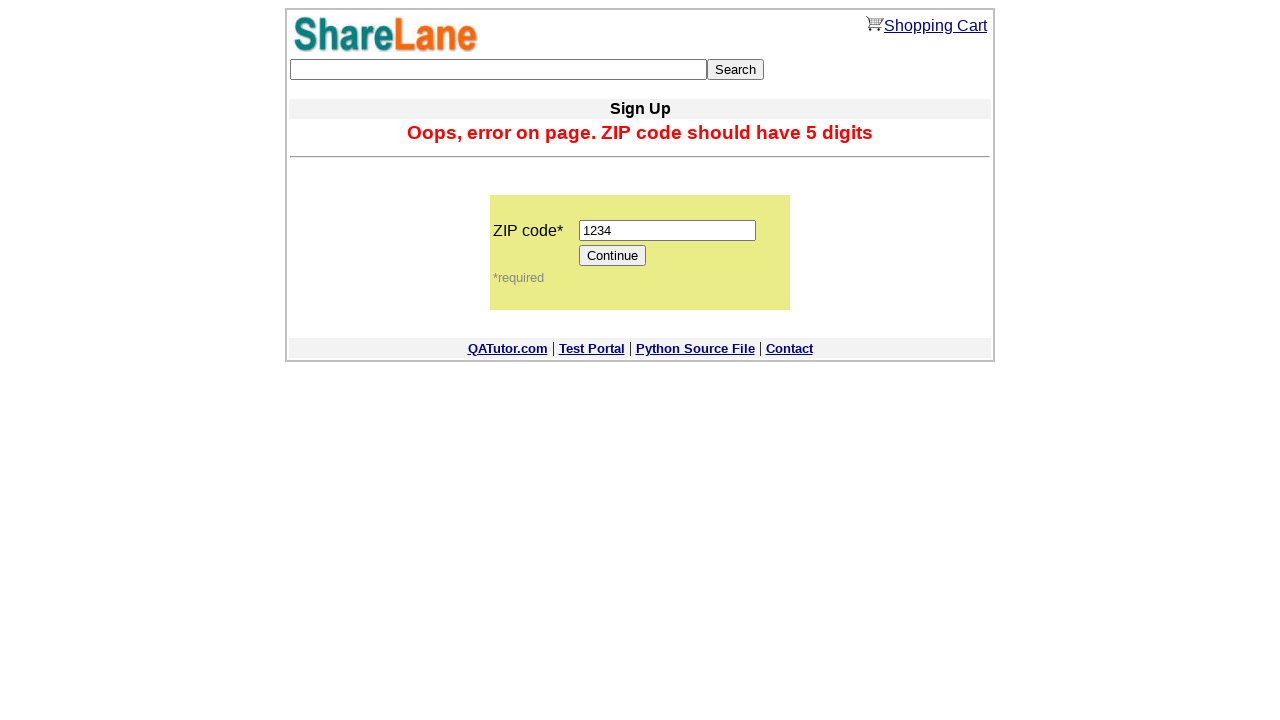

Verified error message matches expected text 'Oops, error on page. ZIP code should have 5 digits'
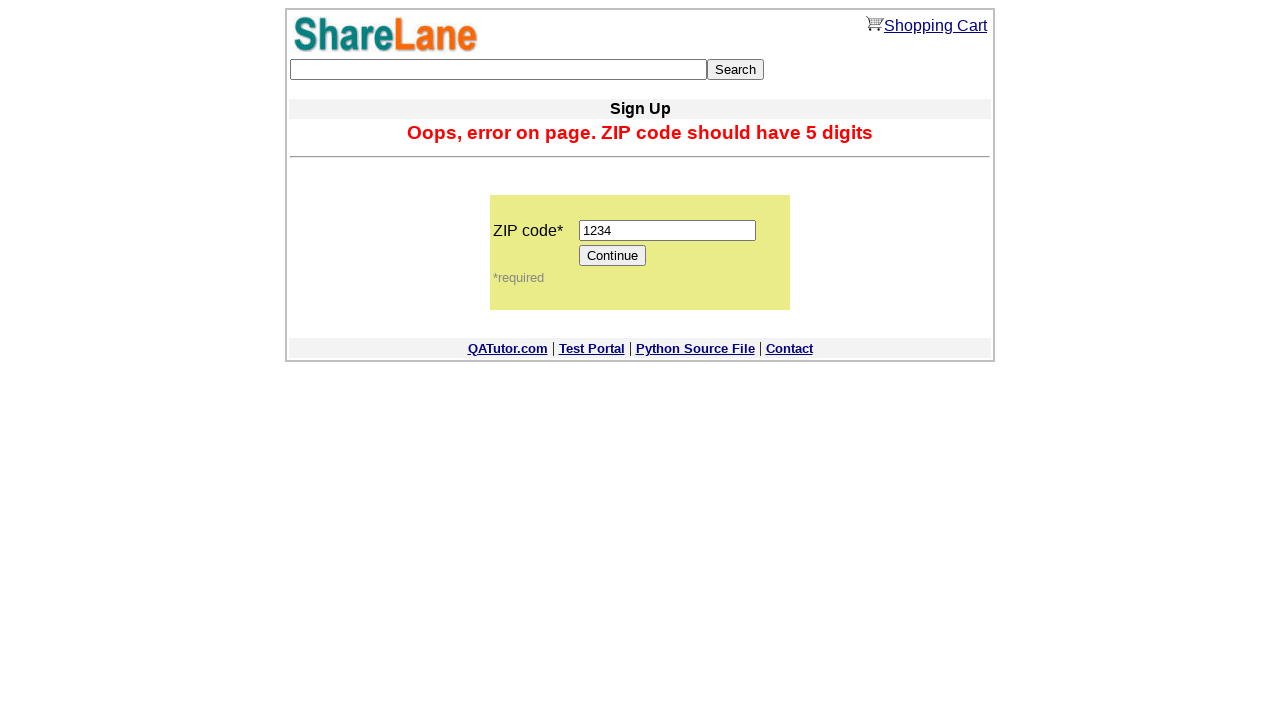

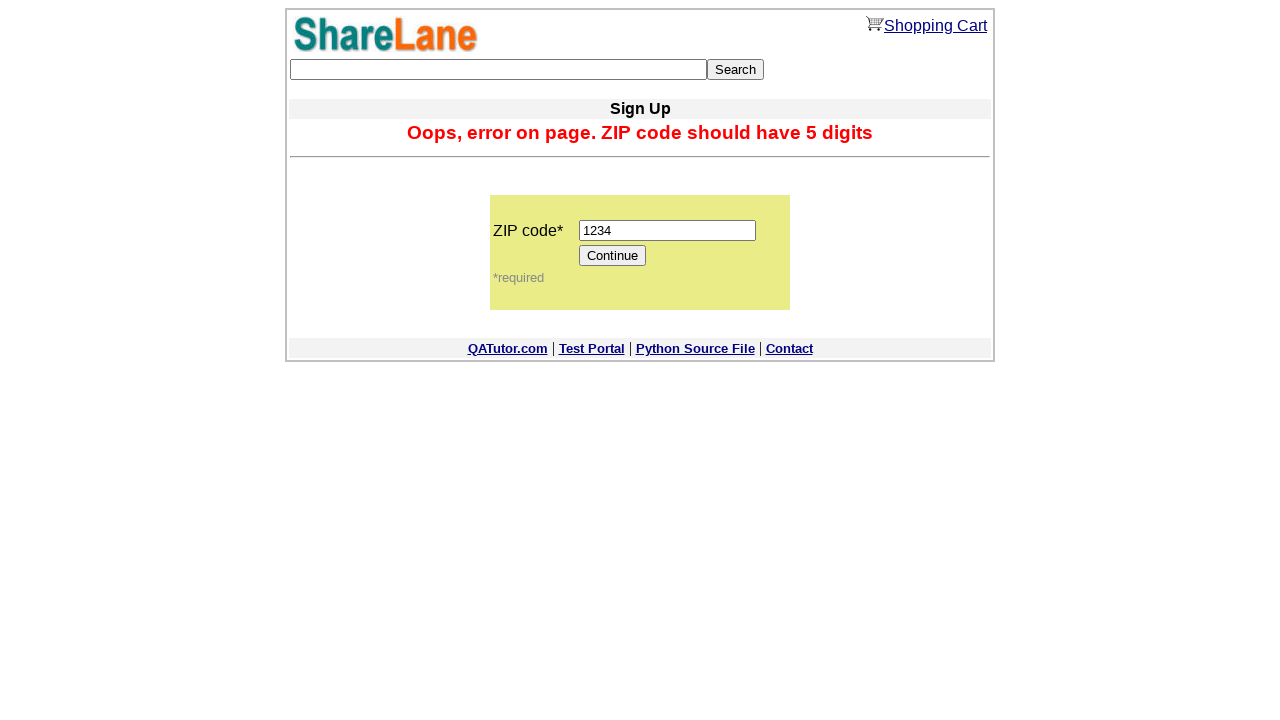